Tests basic input interactions including typing text sequentially, checking and unchecking checkboxes with conditional logic

Starting URL: https://material.playwrightvn.com/01-xpath-register-page.html

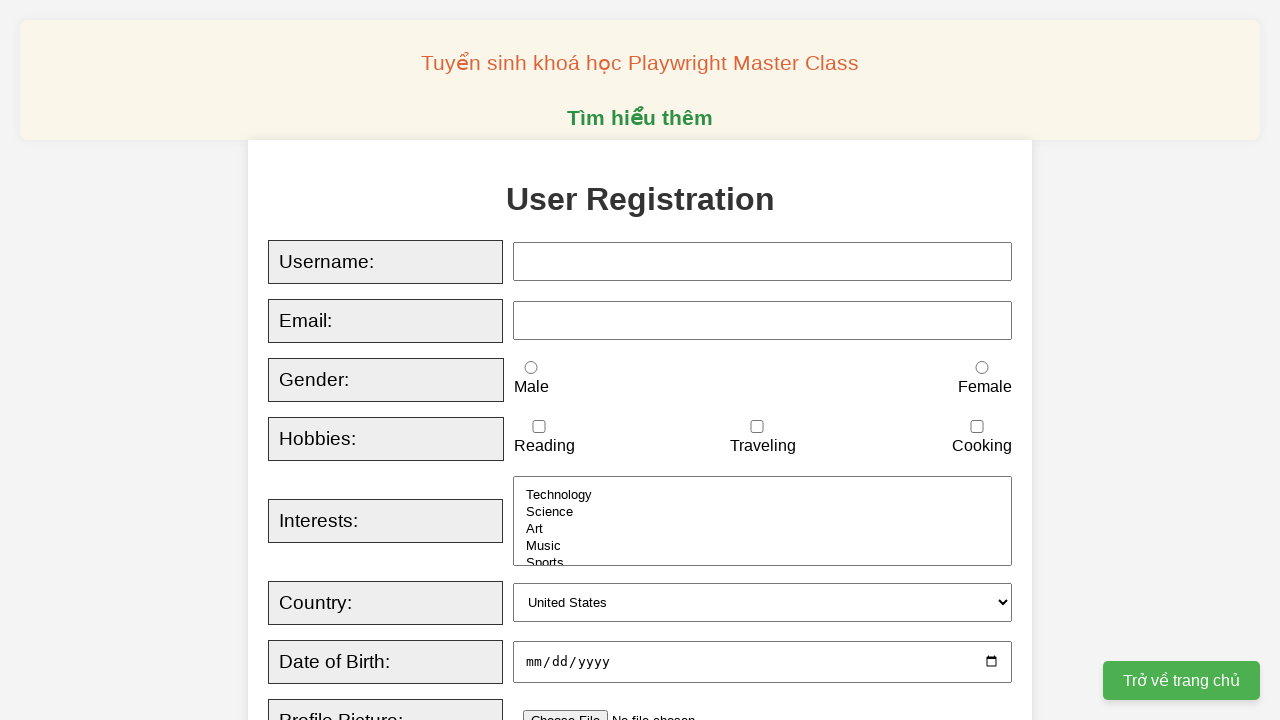

Typed username 'playwrightvn' sequentially with 10ms delay
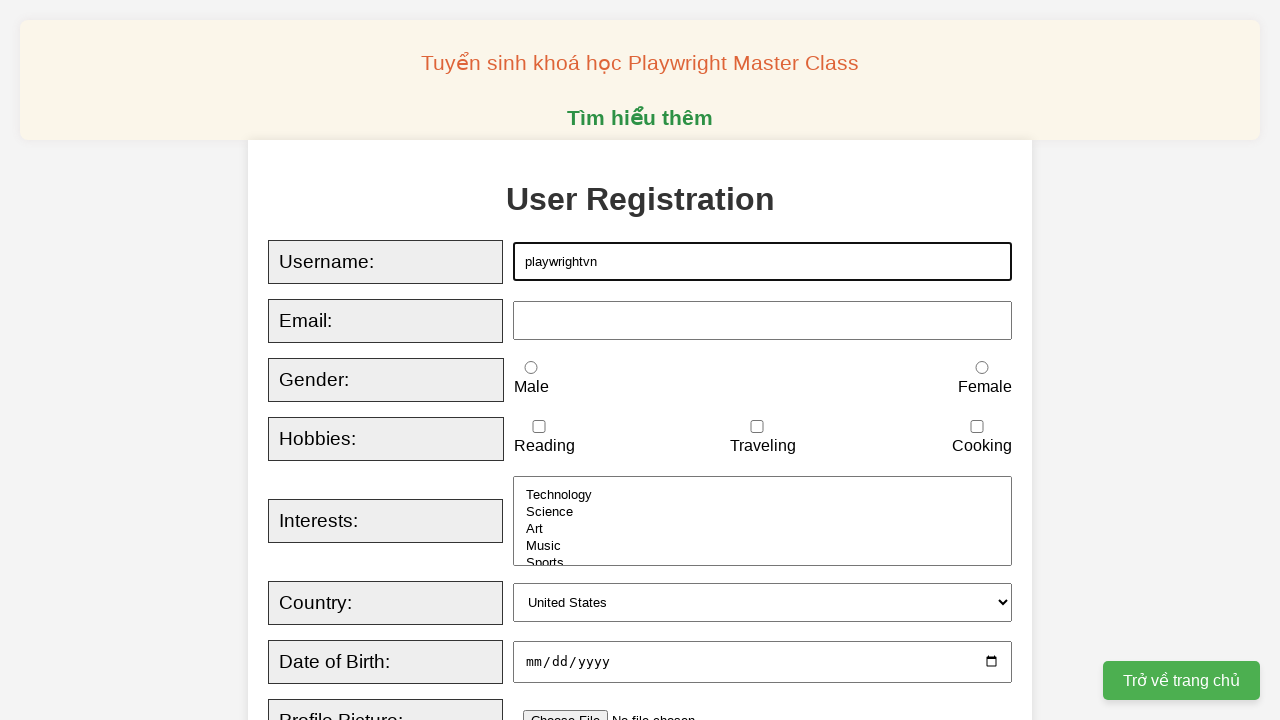

Checked male radio button at (531, 368) on xpath=//*[@id="male"]
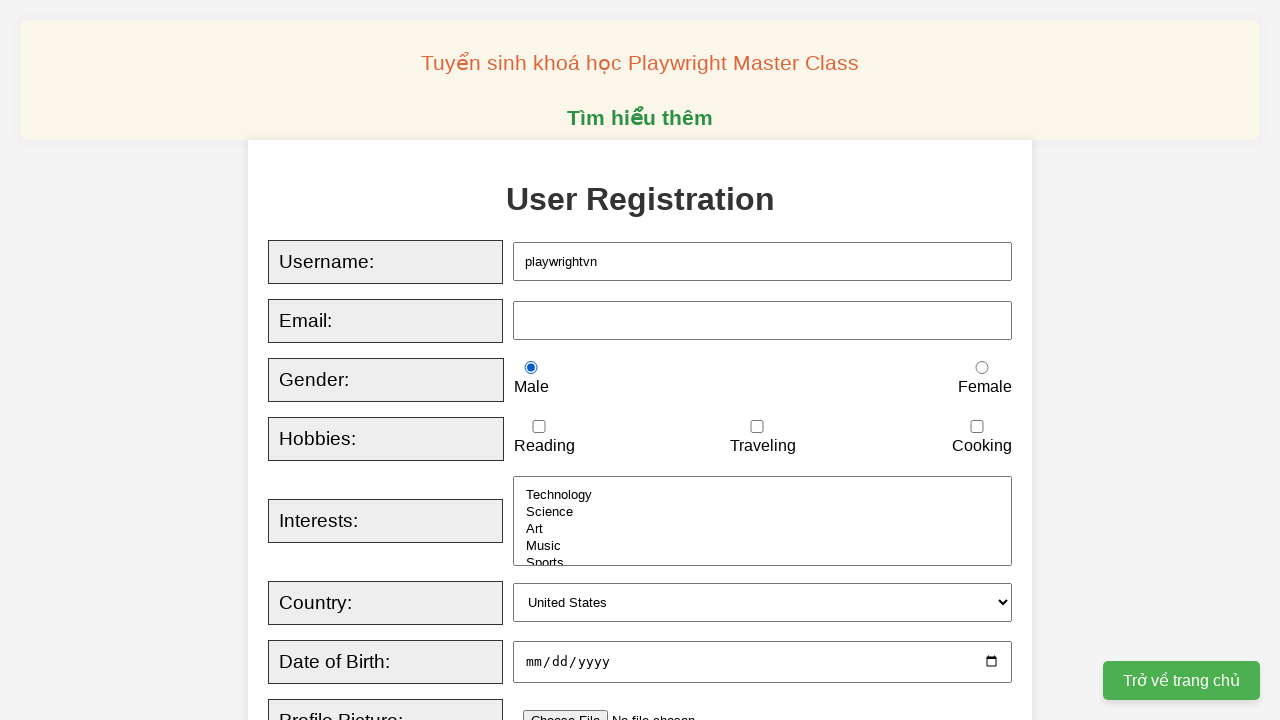

Checked female radio button at (982, 368) on xpath=//*[@id="female"]
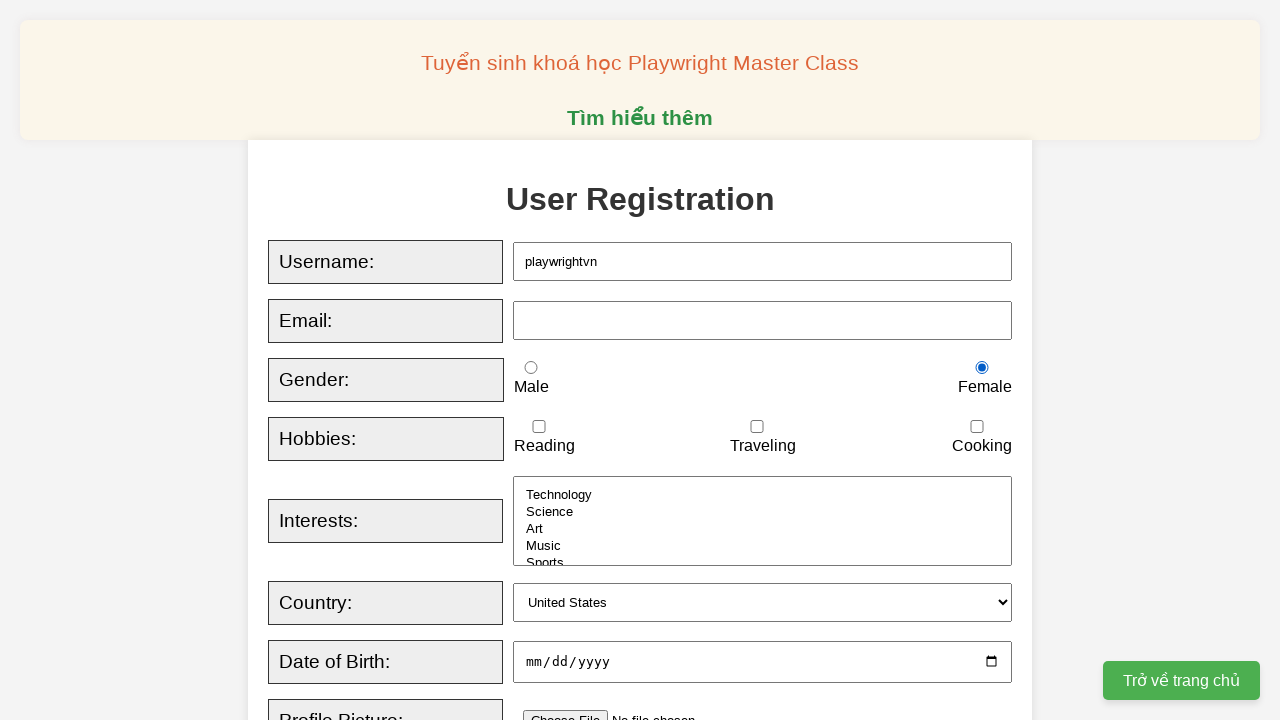

Unchecked traveling checkbox on xpath=//*[@id="traveling"]
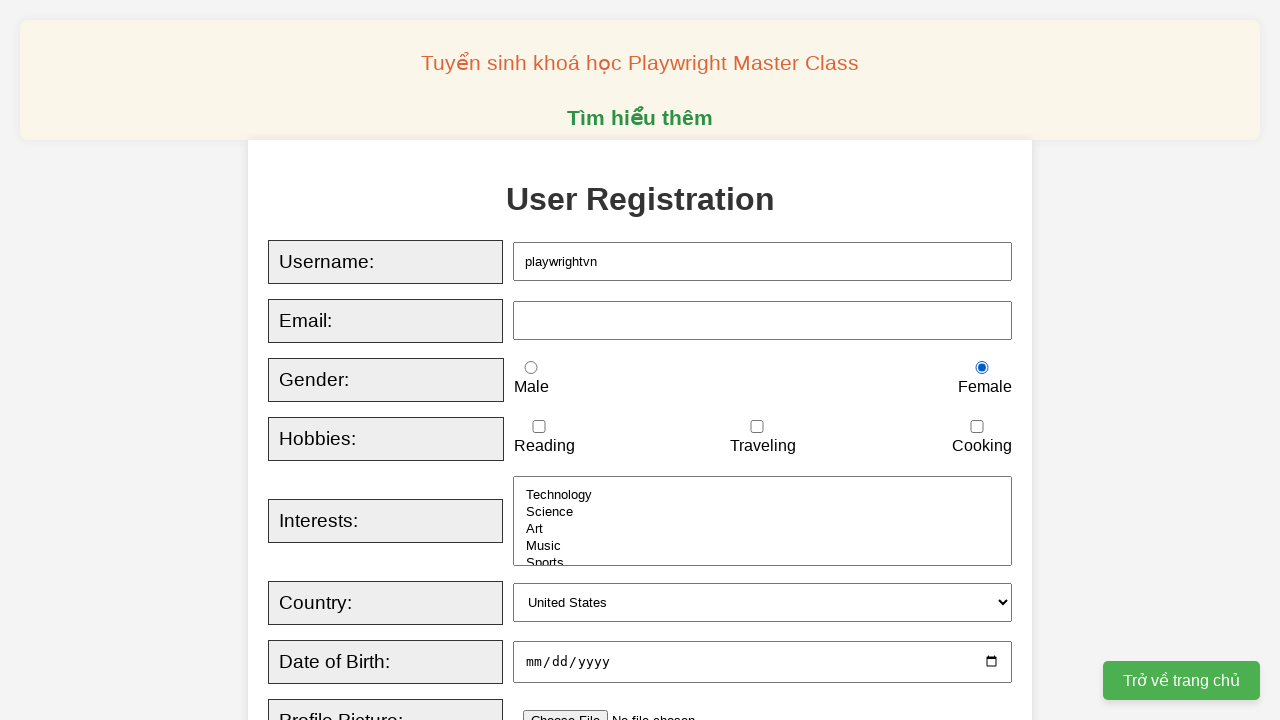

Male radio button was not checked, so checked traveling checkbox at (757, 427) on xpath=//*[@id="traveling"]
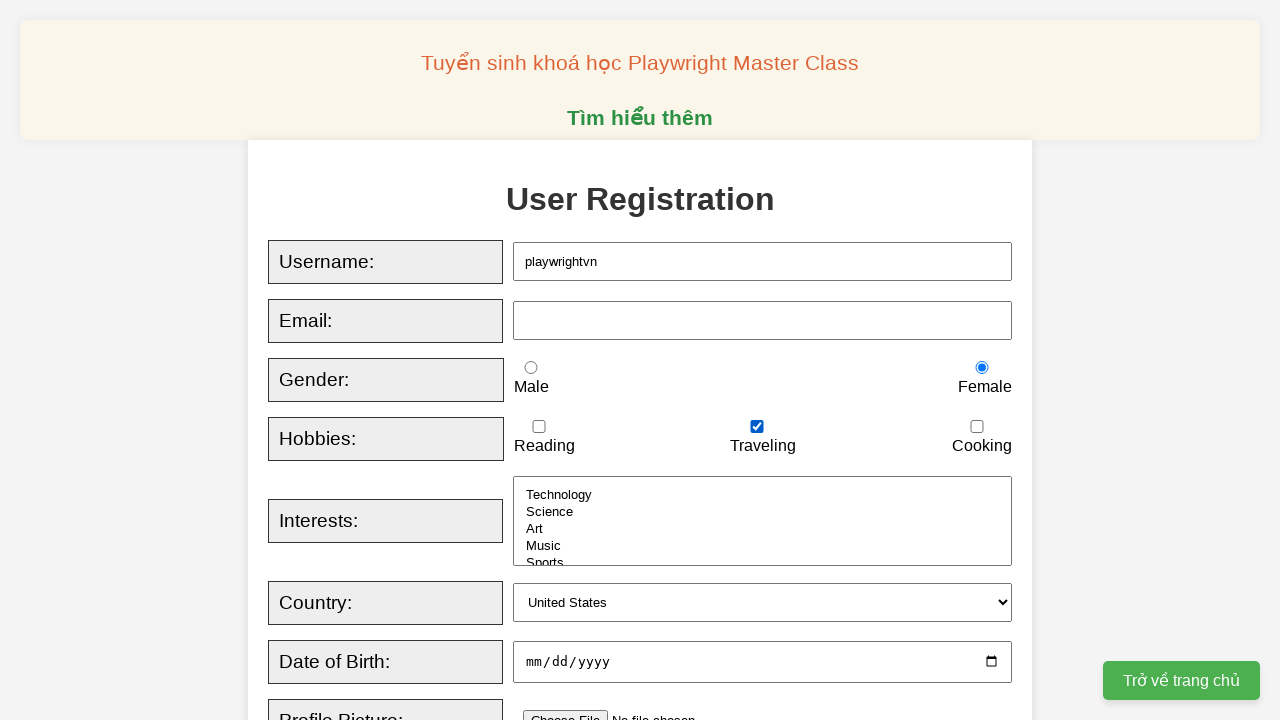

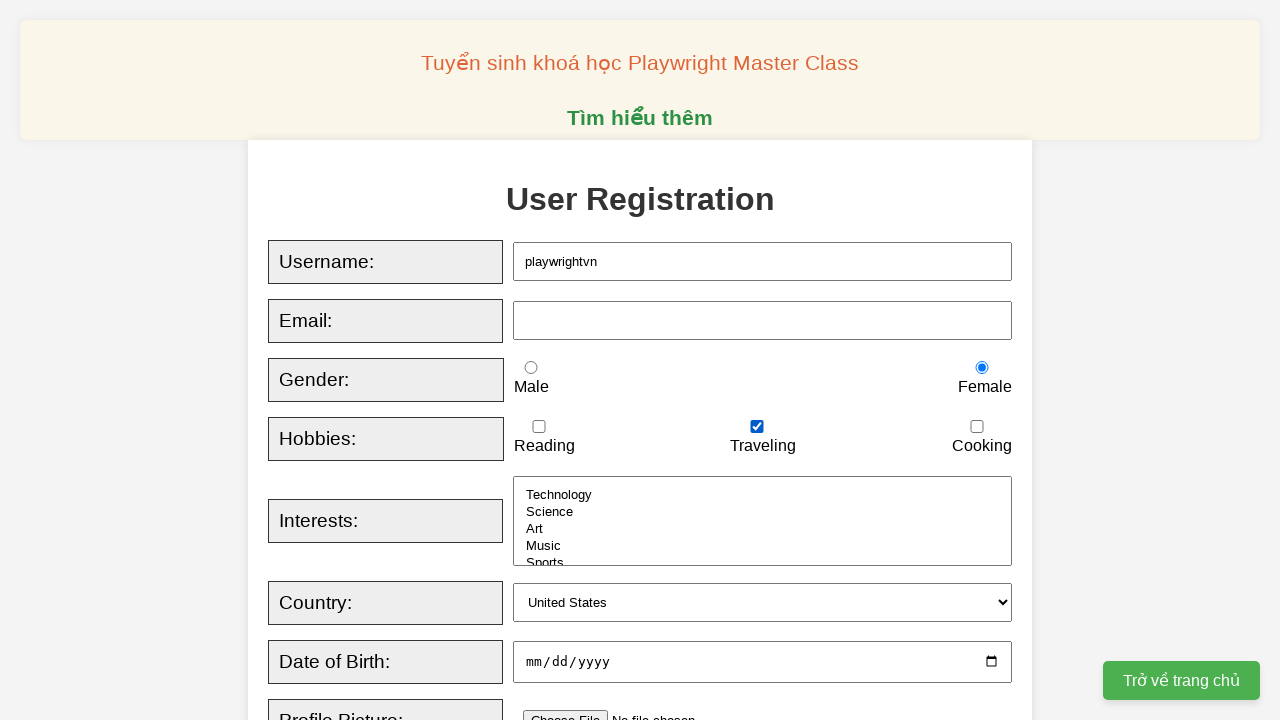